Scrolls to the bottom of the Selenium website and clicks the About link

Starting URL: https://www.selenium.dev/

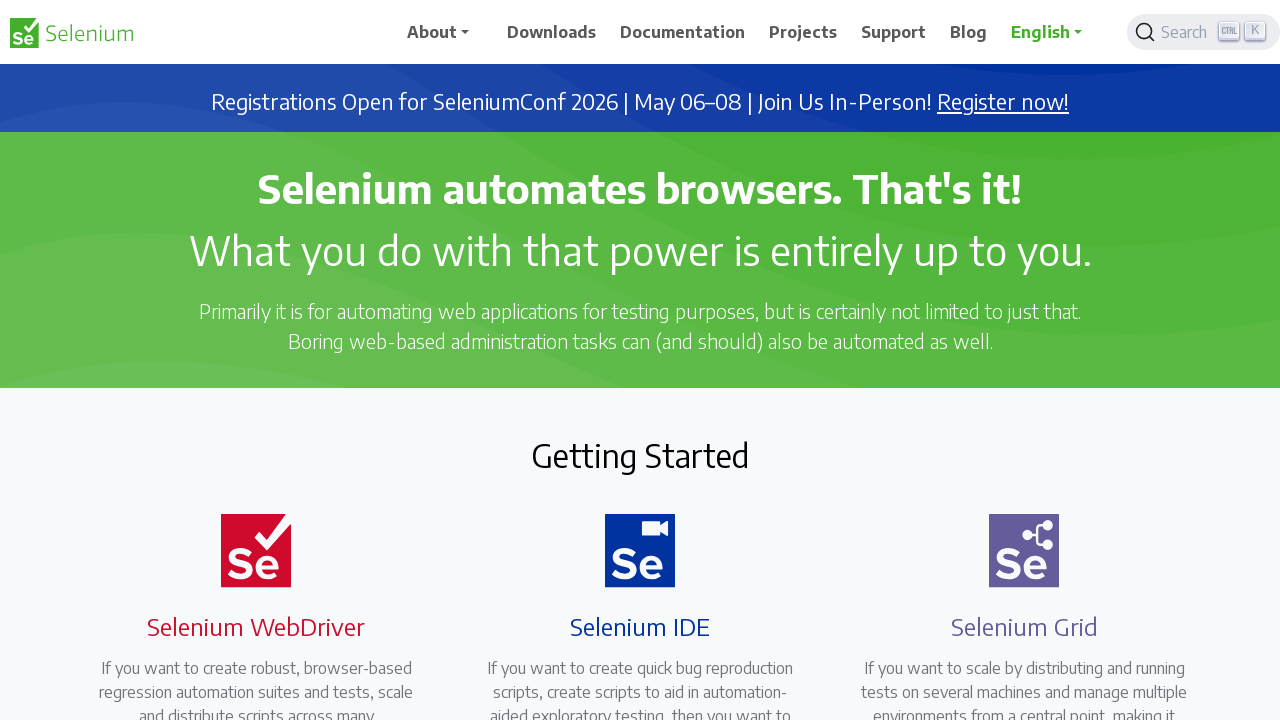

Scrolled to the bottom of the Selenium website
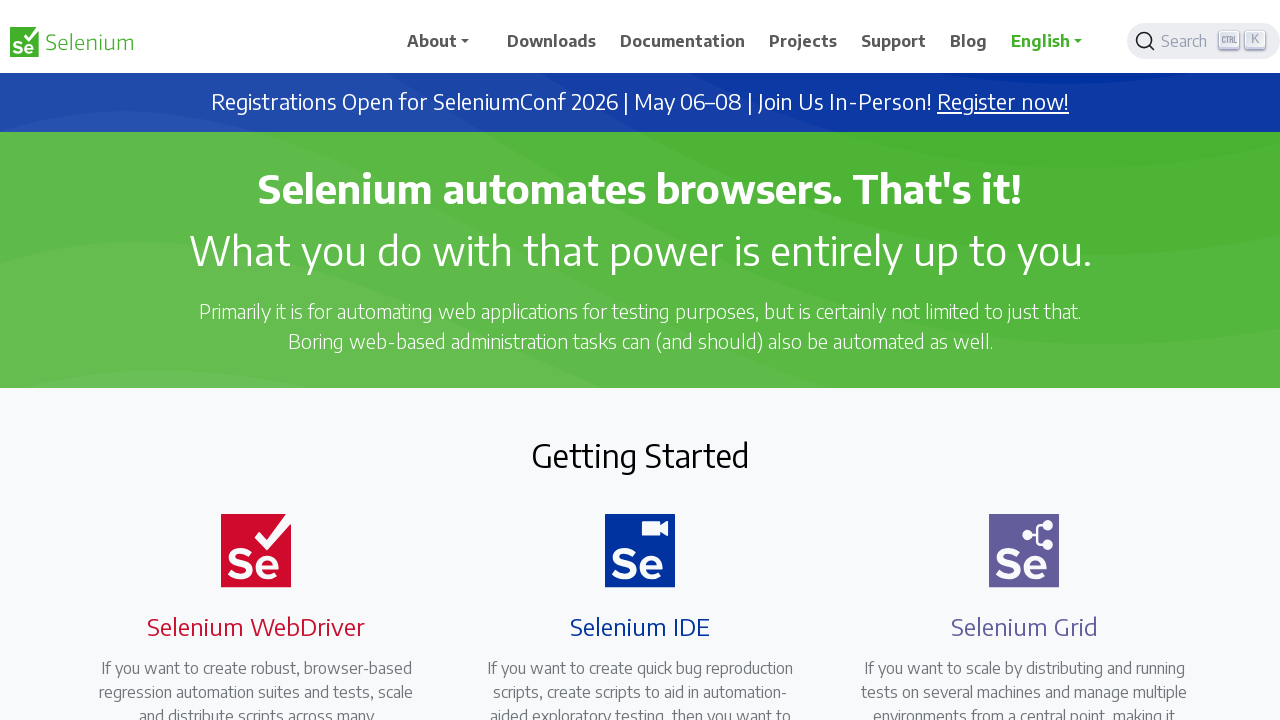

Clicked the About link at (688, 636) on a[href='/about/']
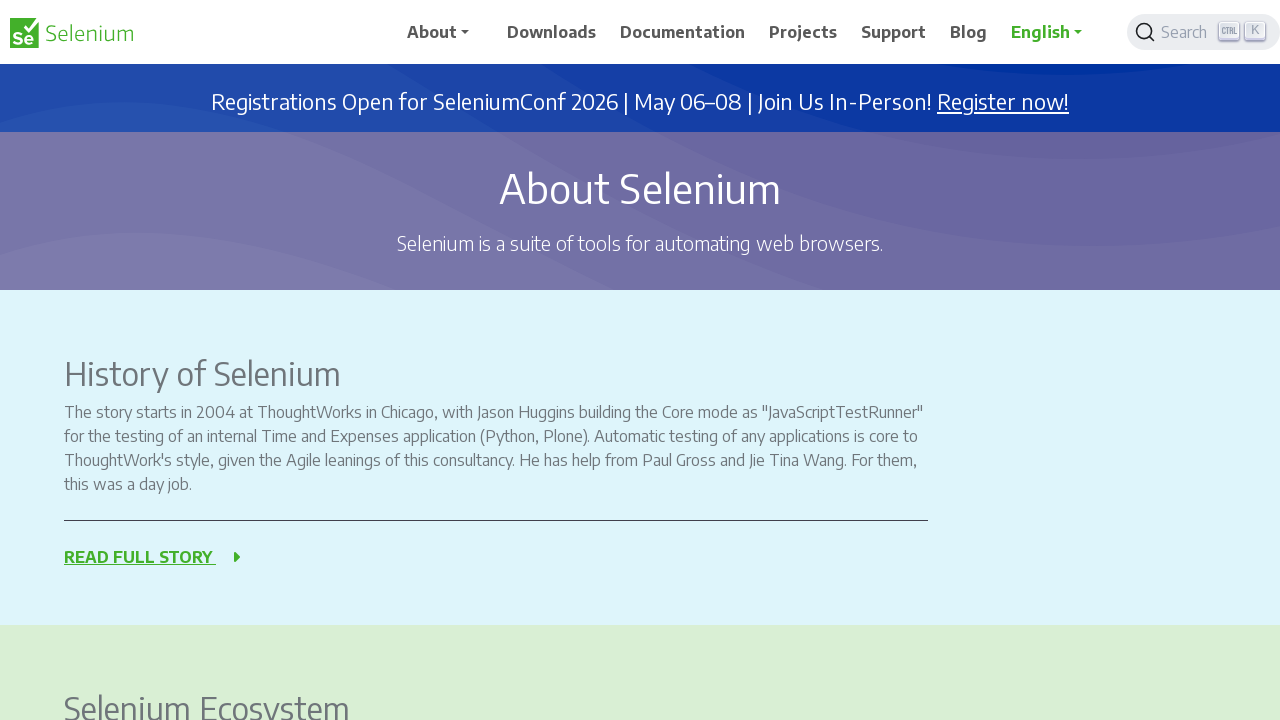

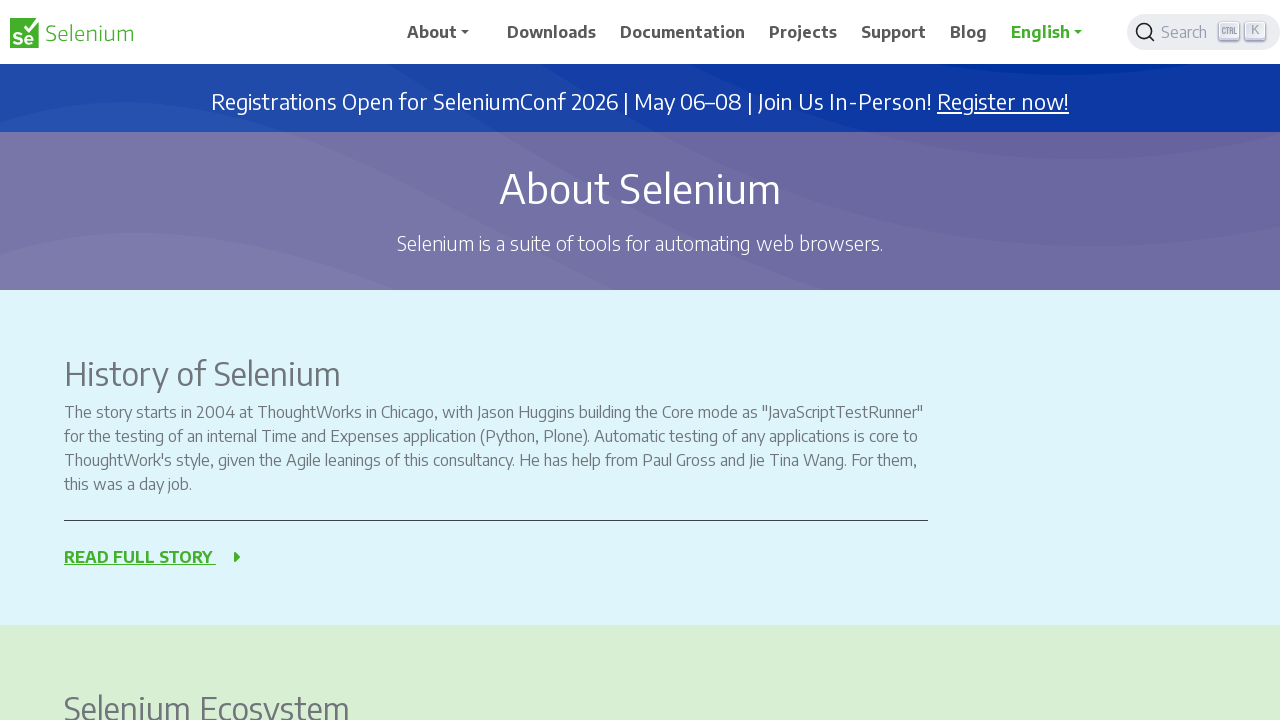